Tests Angular Material radio button and checkbox components by clicking and verifying selection states

Starting URL: https://material.angular.io/components/radio/examples

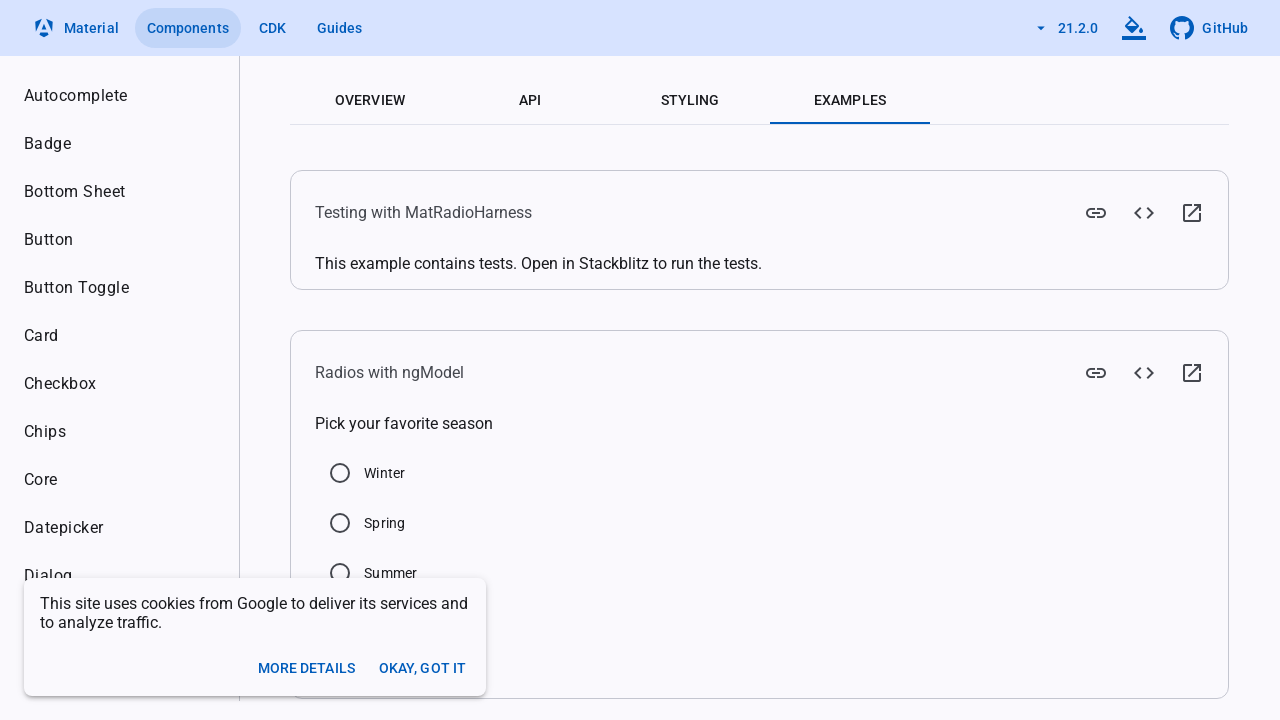

Clicked Angular Material radio button (mat-radio-4-input) at (335, 549) on input#mat-radio-4-input
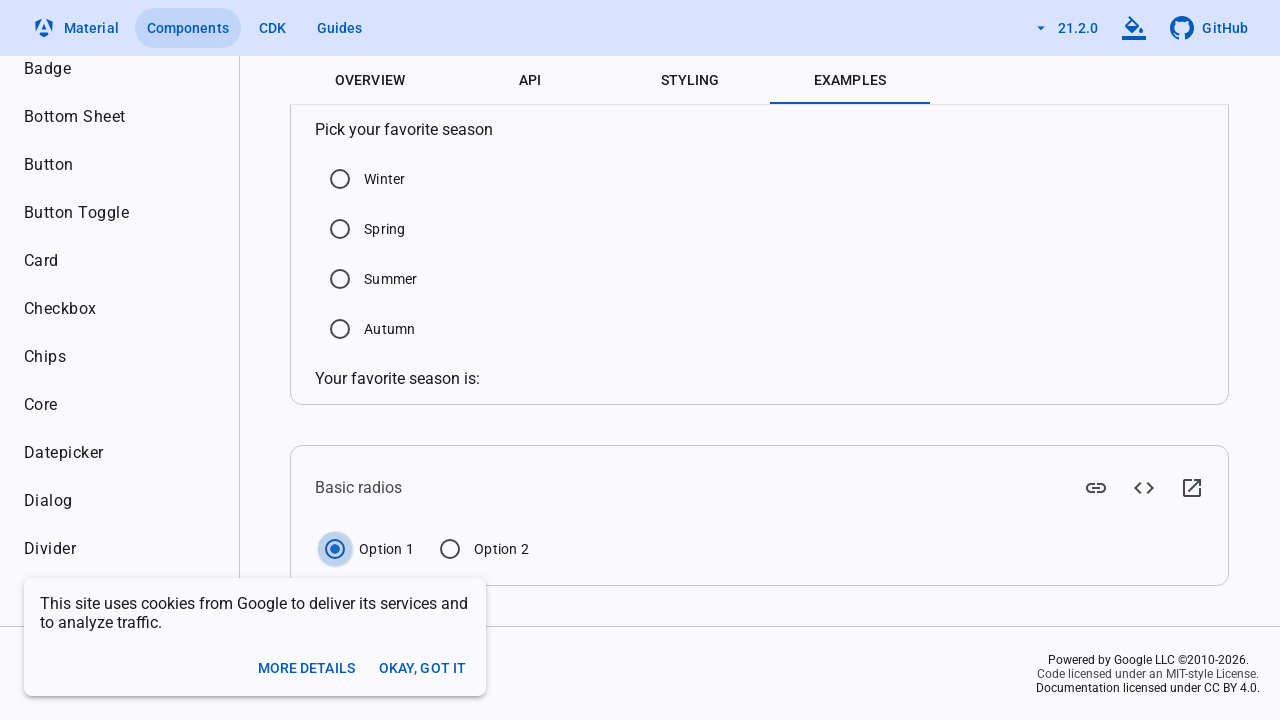

Navigated to Angular Material checkbox examples page
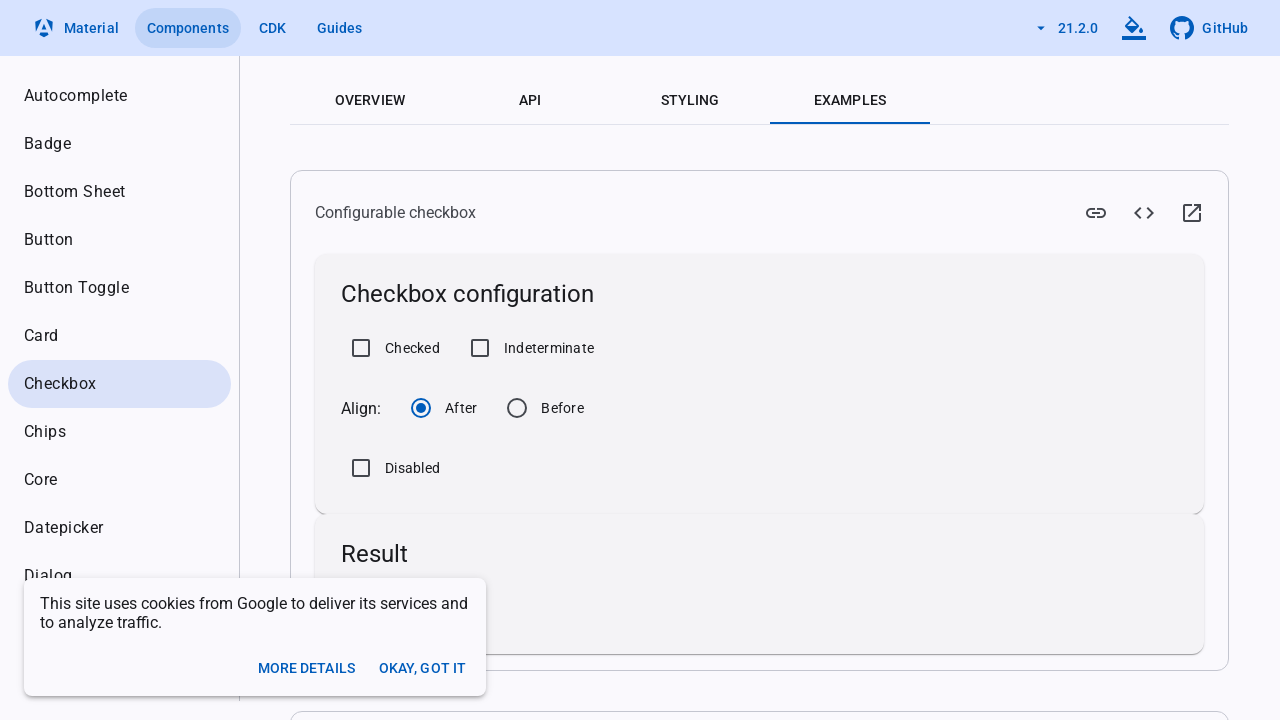

Clicked first checkbox (mat-mdc-checkbox-1-input) at (335, 401) on input#mat-mdc-checkbox-1-input
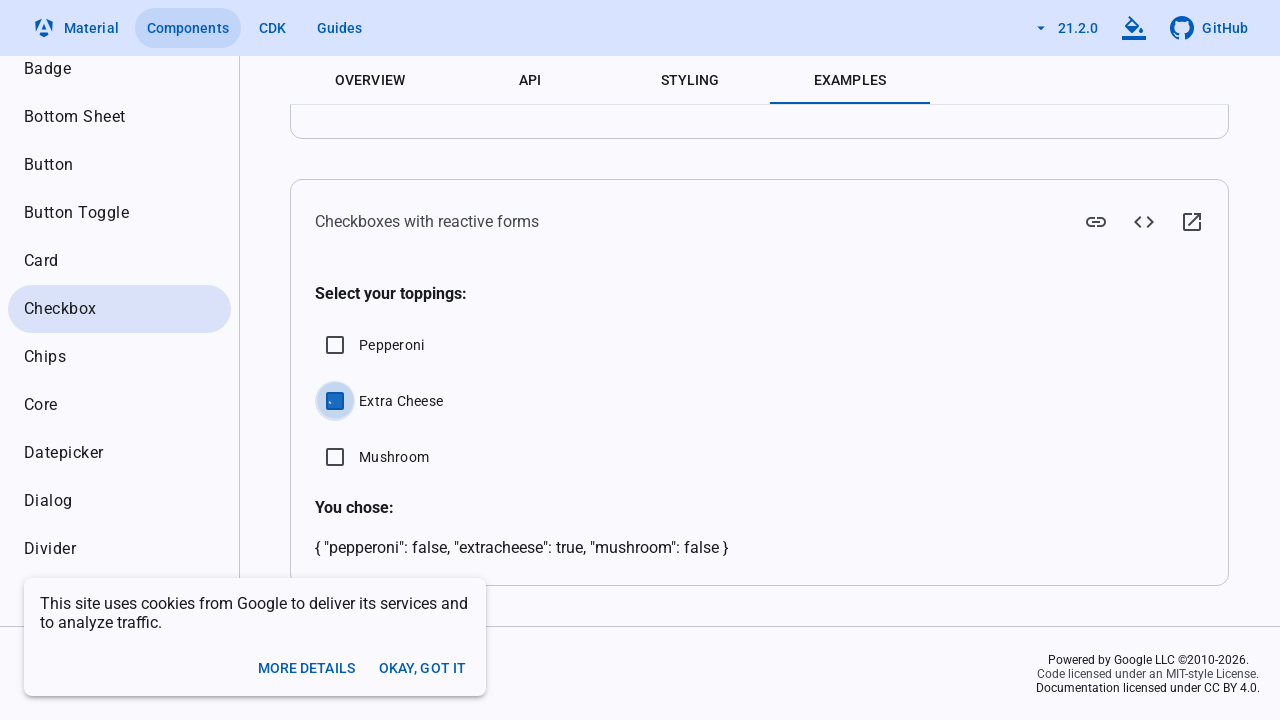

Clicked second checkbox (mat-mdc-checkbox-2-input) at (335, 457) on input#mat-mdc-checkbox-2-input
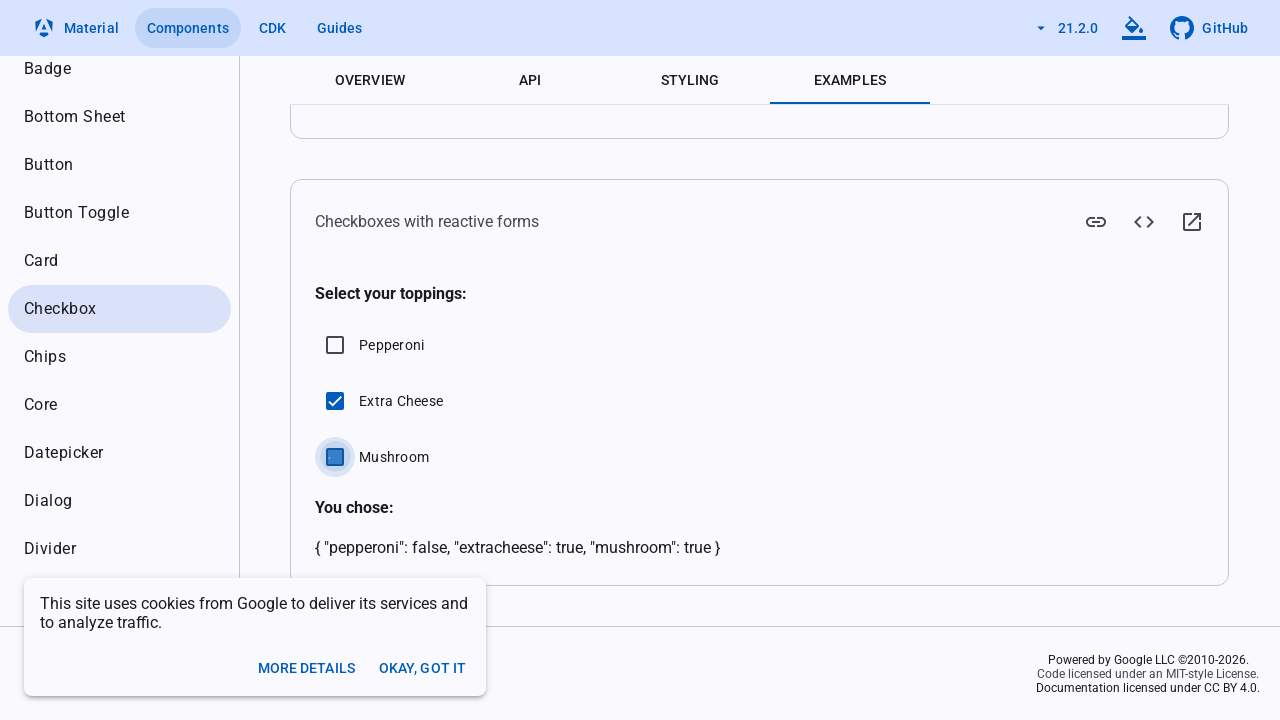

Verified both checkboxes are selected
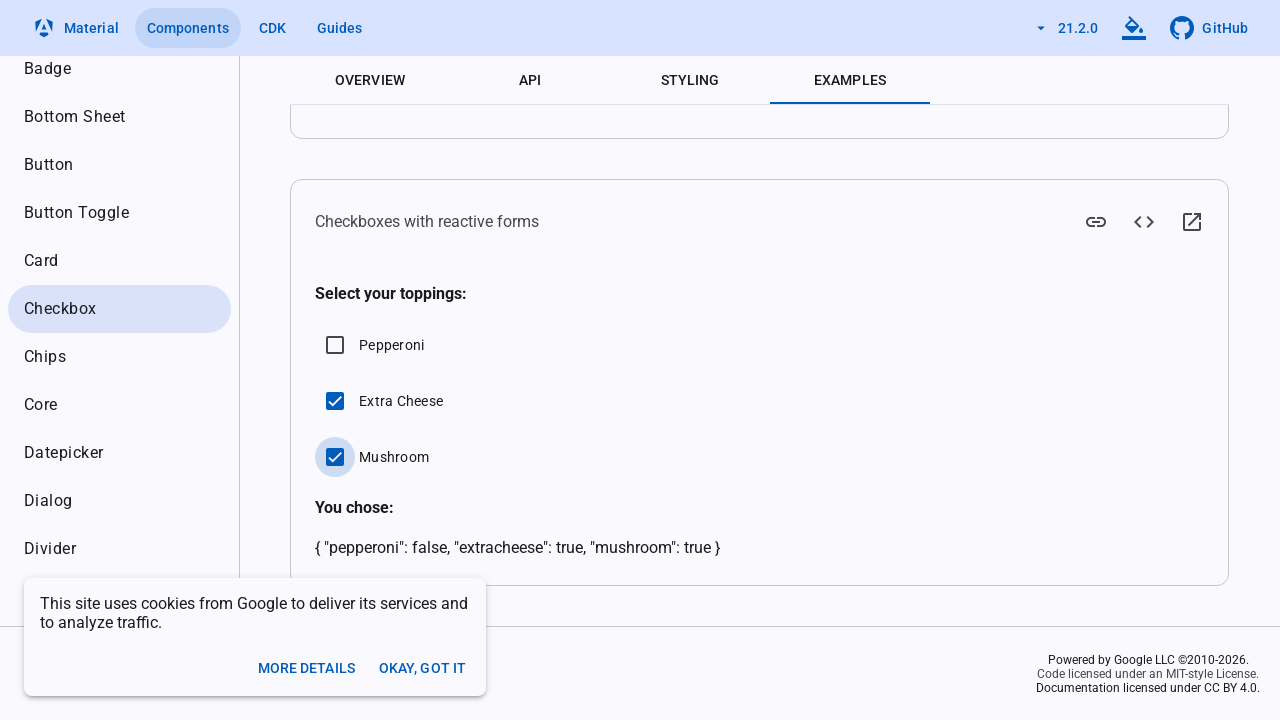

Deselected first checkbox at (335, 401) on input#mat-mdc-checkbox-1-input
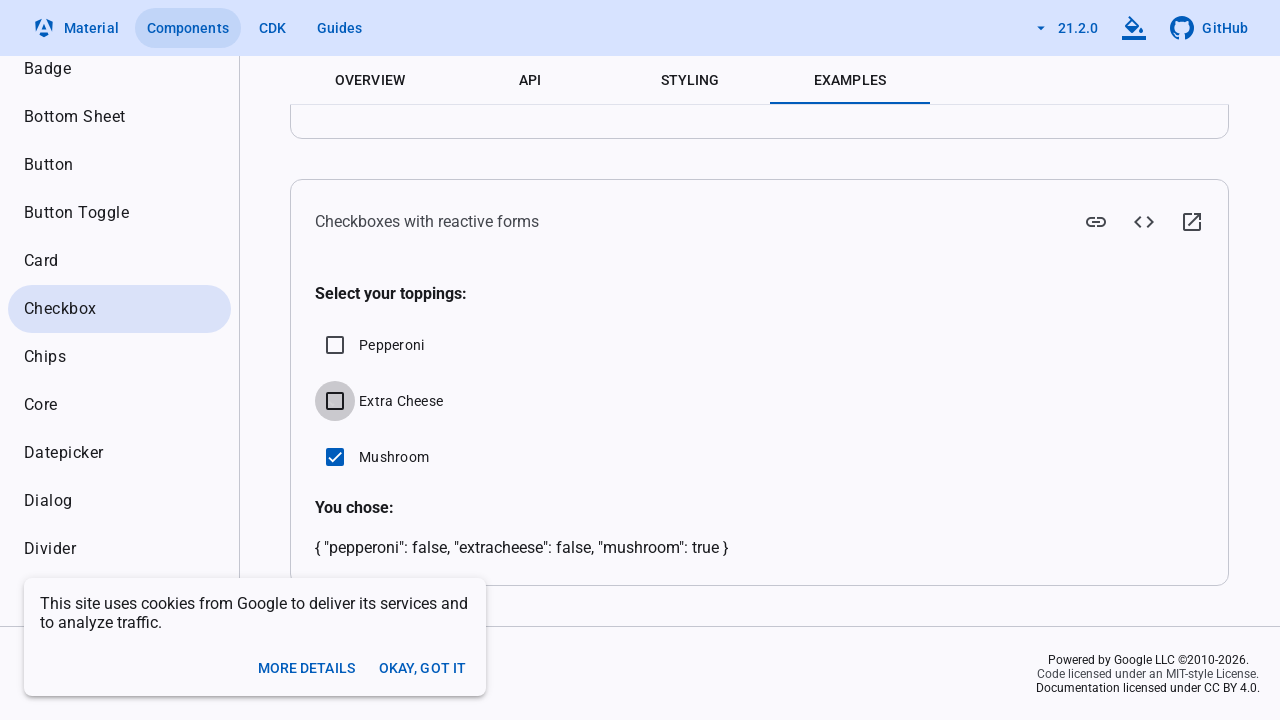

Deselected second checkbox at (335, 457) on input#mat-mdc-checkbox-2-input
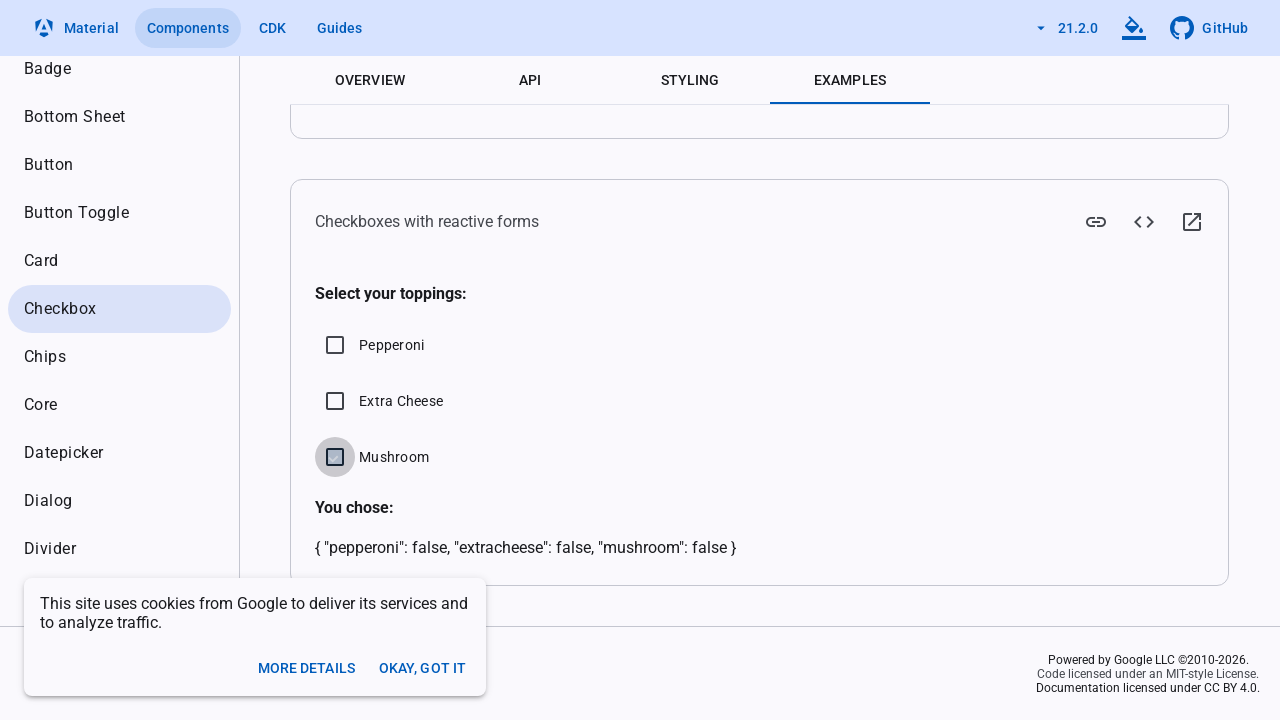

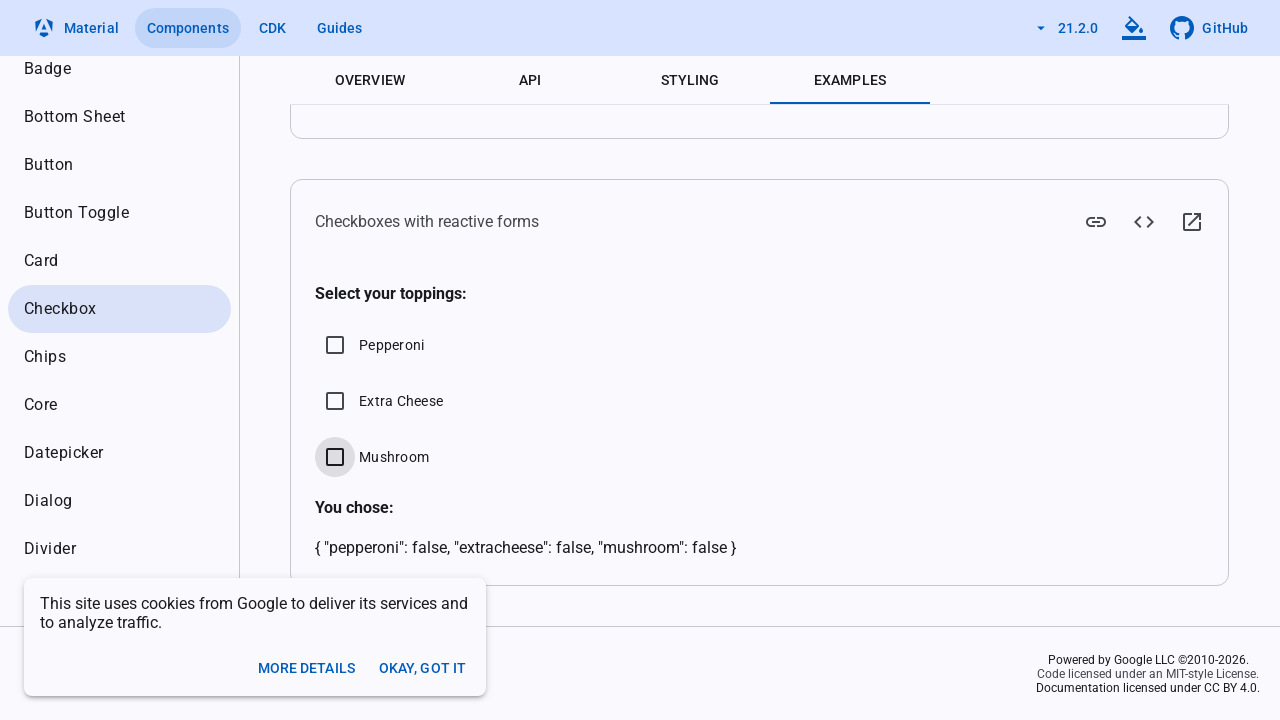